Tests that entered text is trimmed when editing a todo item

Starting URL: https://demo.playwright.dev/todomvc

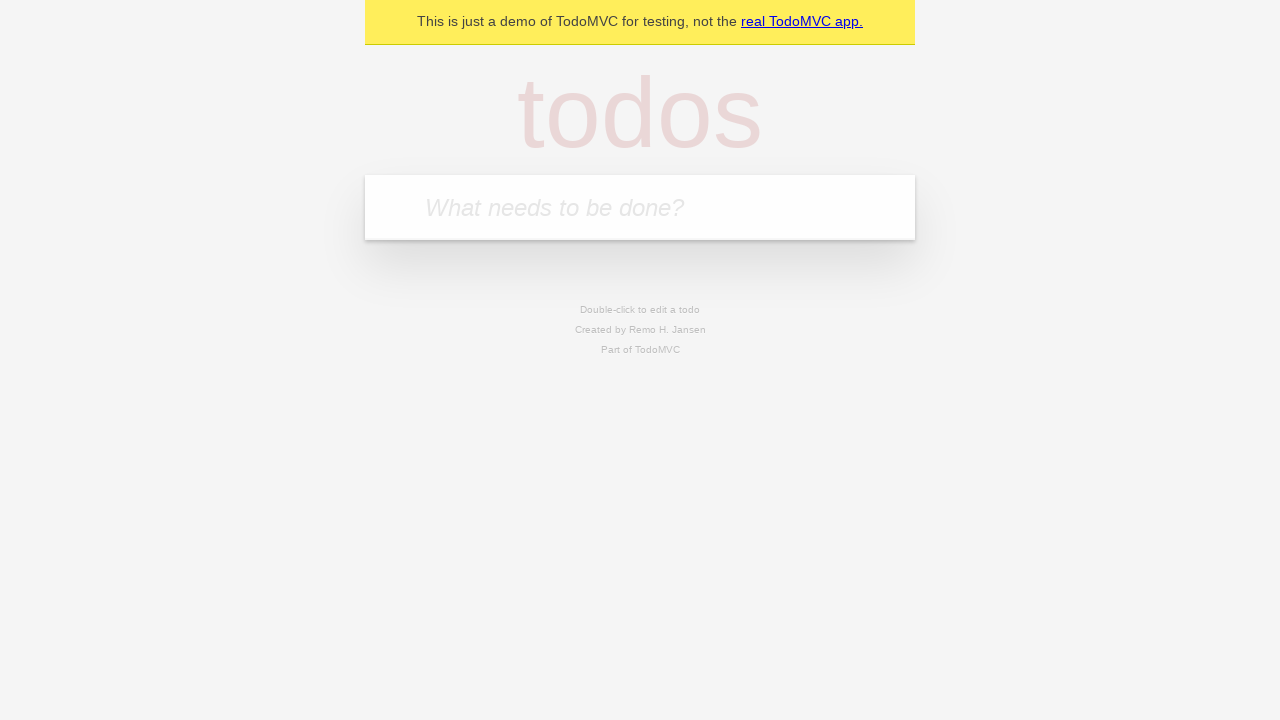

Filled todo input with 'buy some cheese' on internal:attr=[placeholder="What needs to be done?"i]
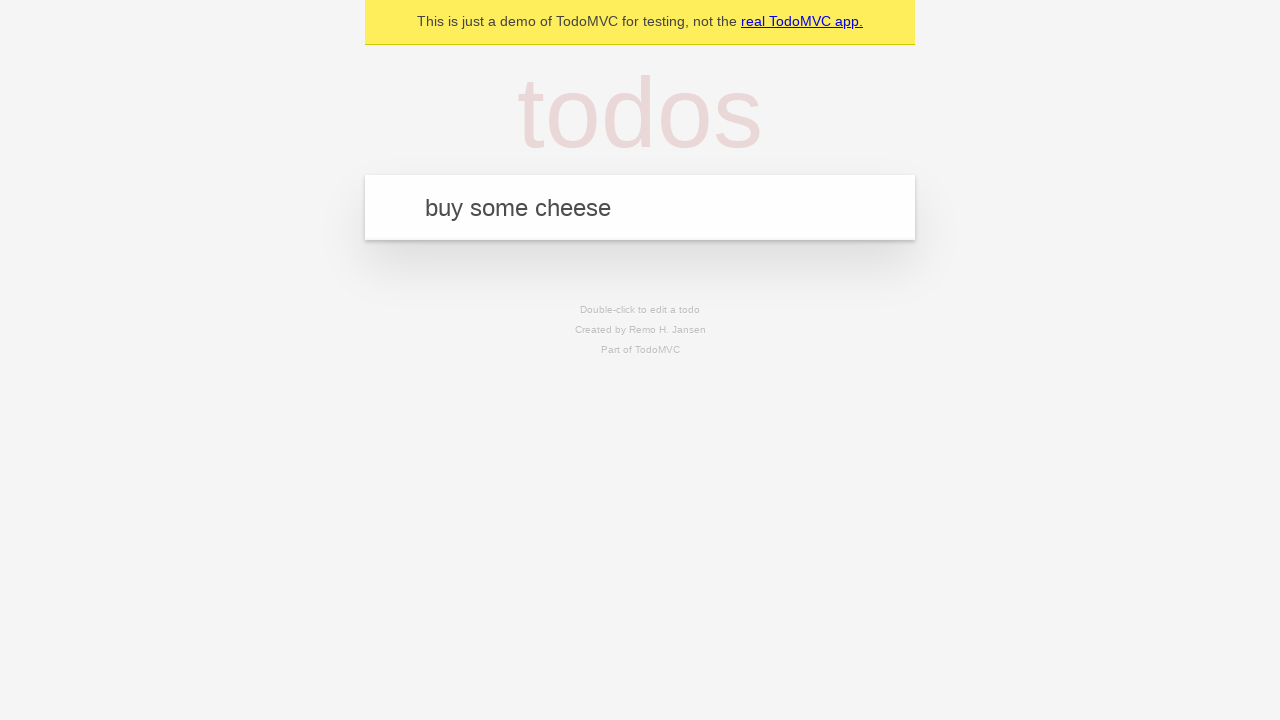

Pressed Enter to create first todo on internal:attr=[placeholder="What needs to be done?"i]
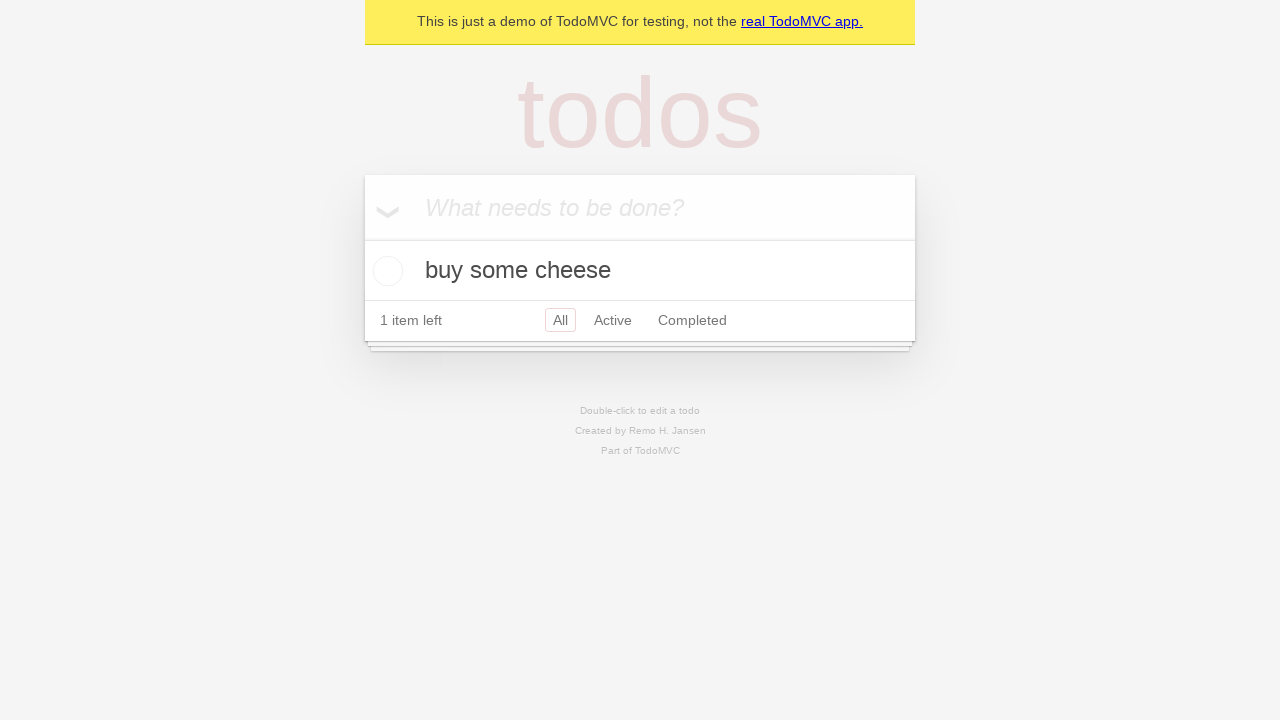

Filled todo input with 'feed the cat' on internal:attr=[placeholder="What needs to be done?"i]
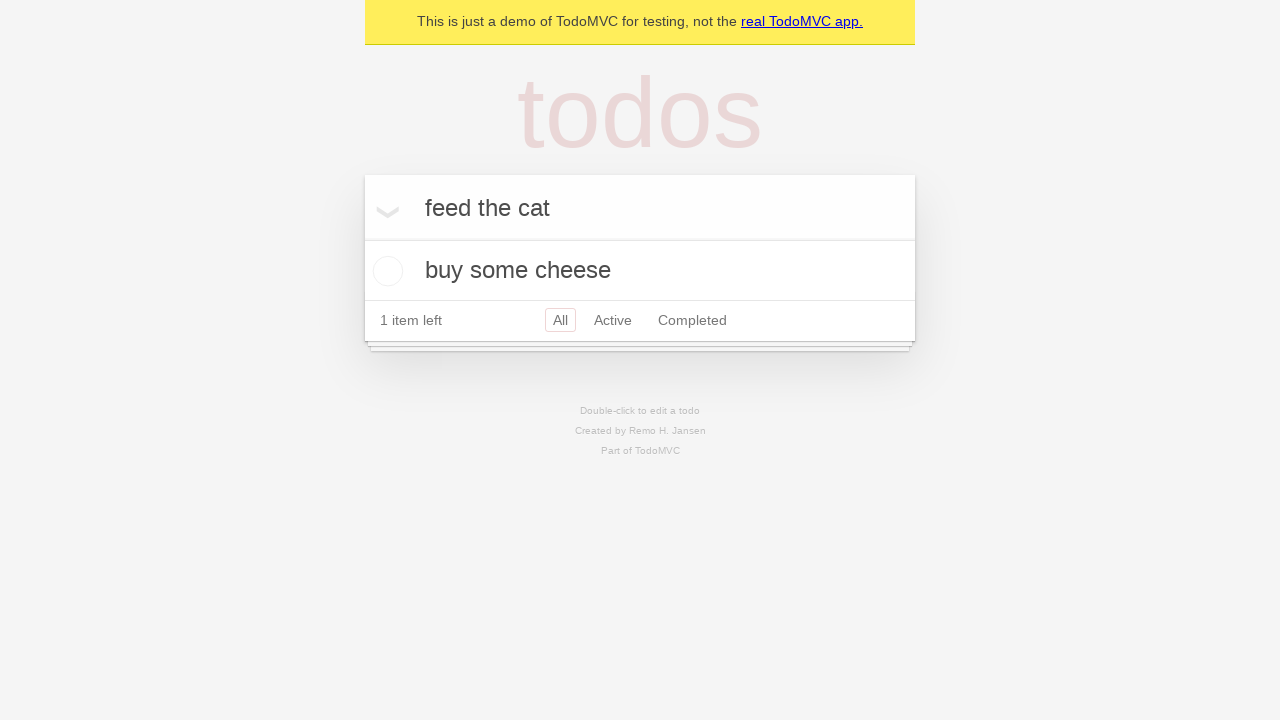

Pressed Enter to create second todo on internal:attr=[placeholder="What needs to be done?"i]
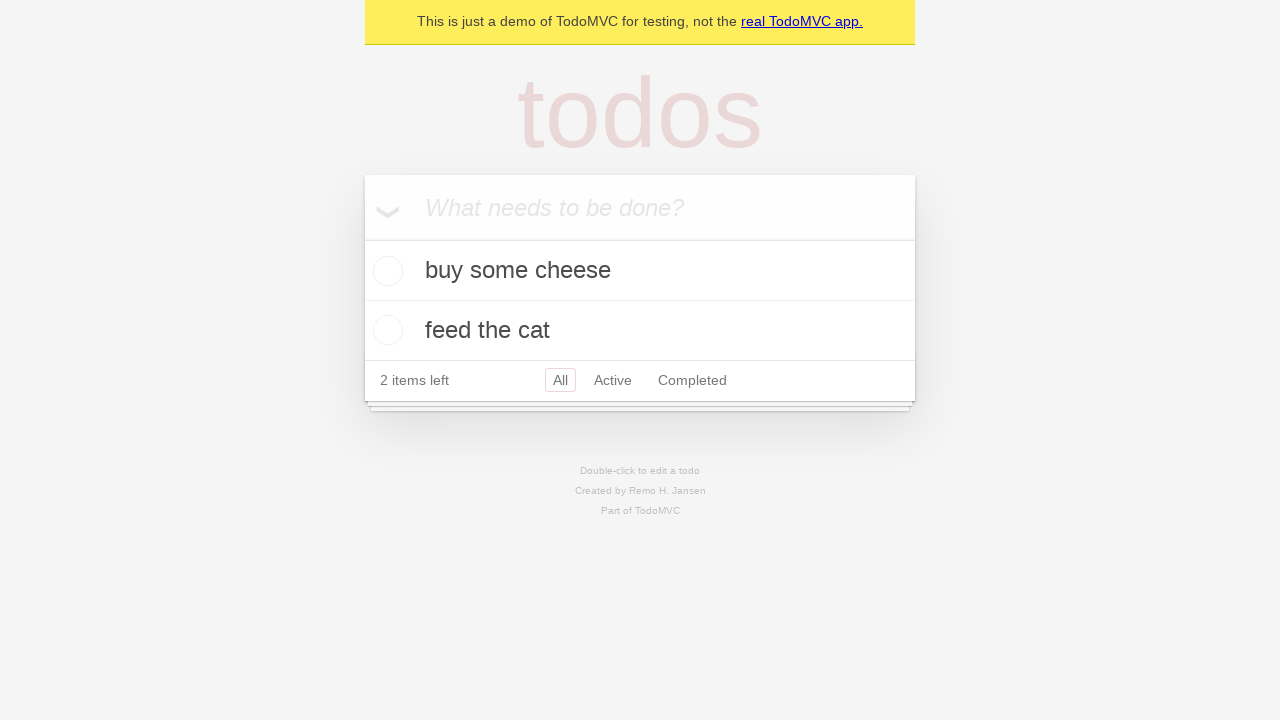

Filled todo input with 'book a doctors appointment' on internal:attr=[placeholder="What needs to be done?"i]
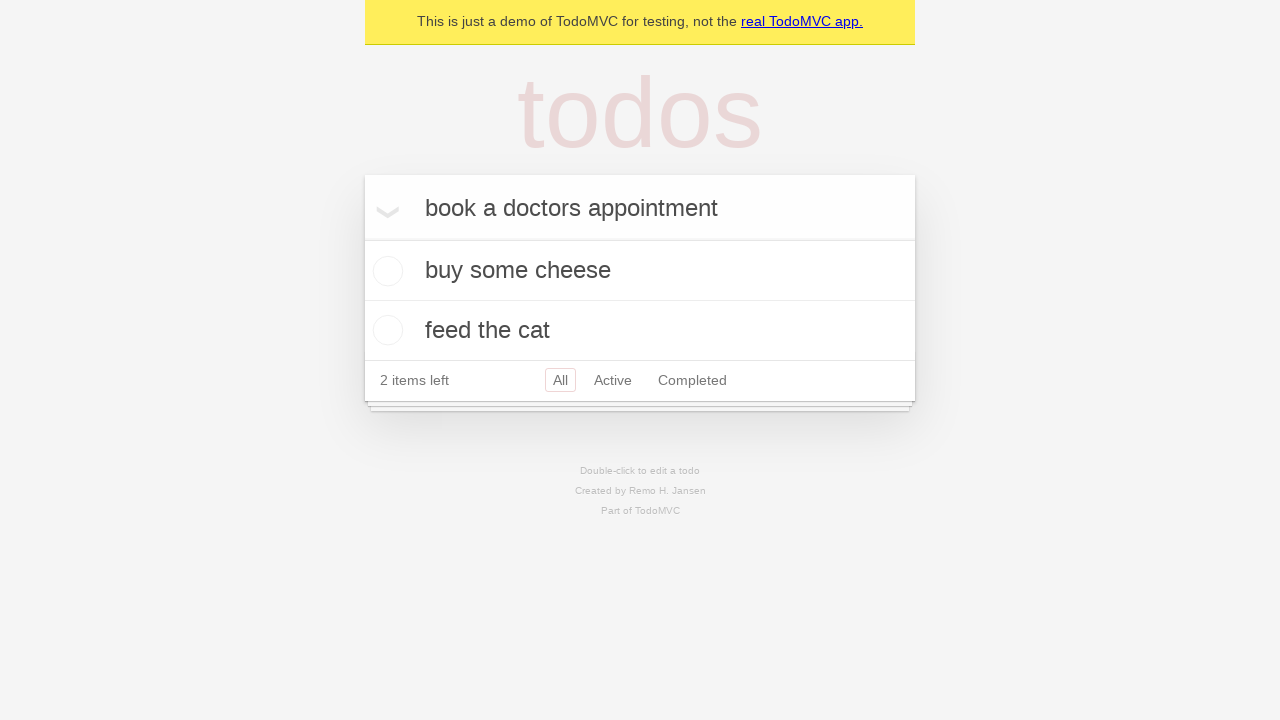

Pressed Enter to create third todo on internal:attr=[placeholder="What needs to be done?"i]
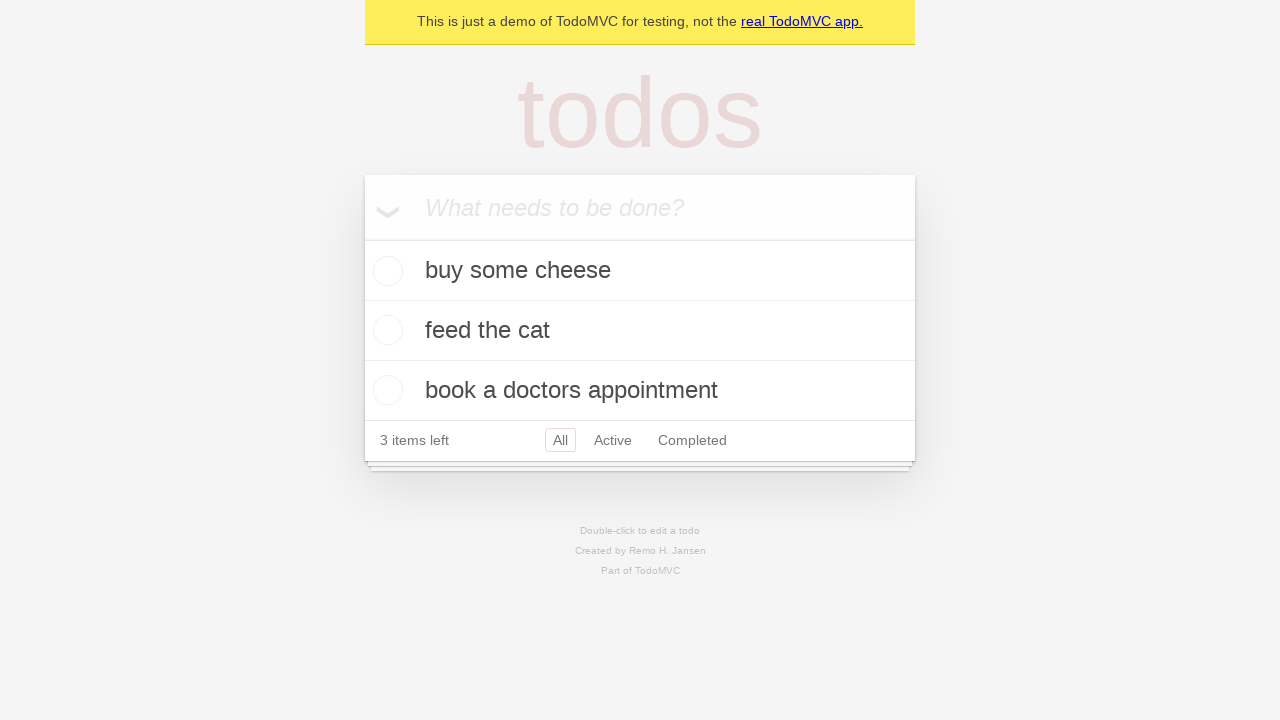

Waited for todo items to appear in DOM
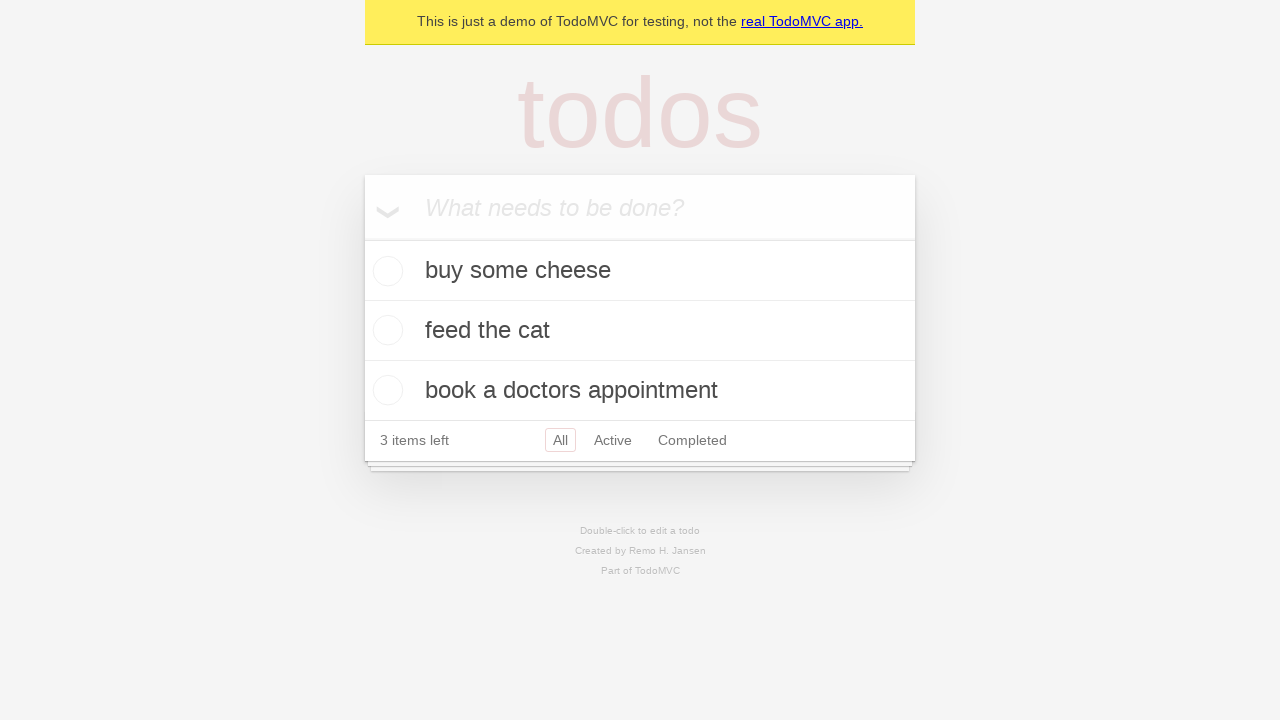

Double-clicked second todo item to enter edit mode at (640, 331) on internal:testid=[data-testid="todo-item"s] >> nth=1
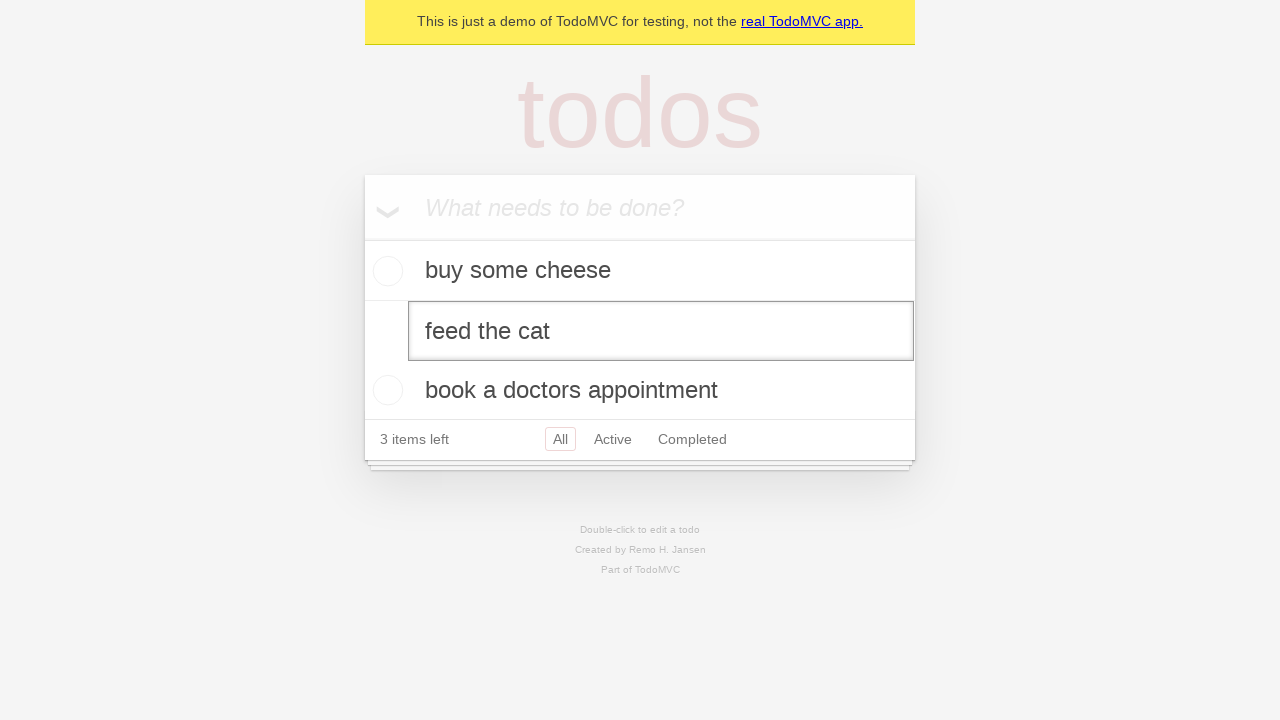

Filled edit textbox with text containing leading and trailing spaces: '    buy some sausages    ' on internal:testid=[data-testid="todo-item"s] >> nth=1 >> internal:role=textbox[nam
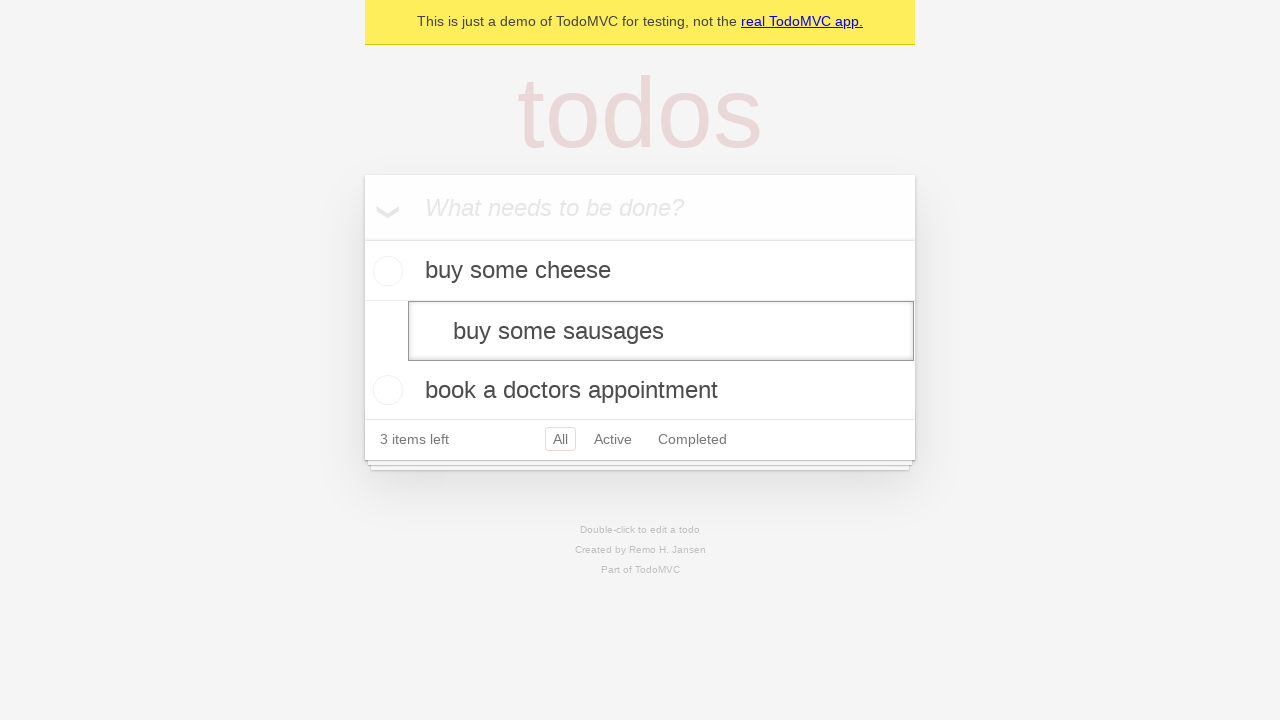

Pressed Enter to confirm edit and verify text is trimmed on internal:testid=[data-testid="todo-item"s] >> nth=1 >> internal:role=textbox[nam
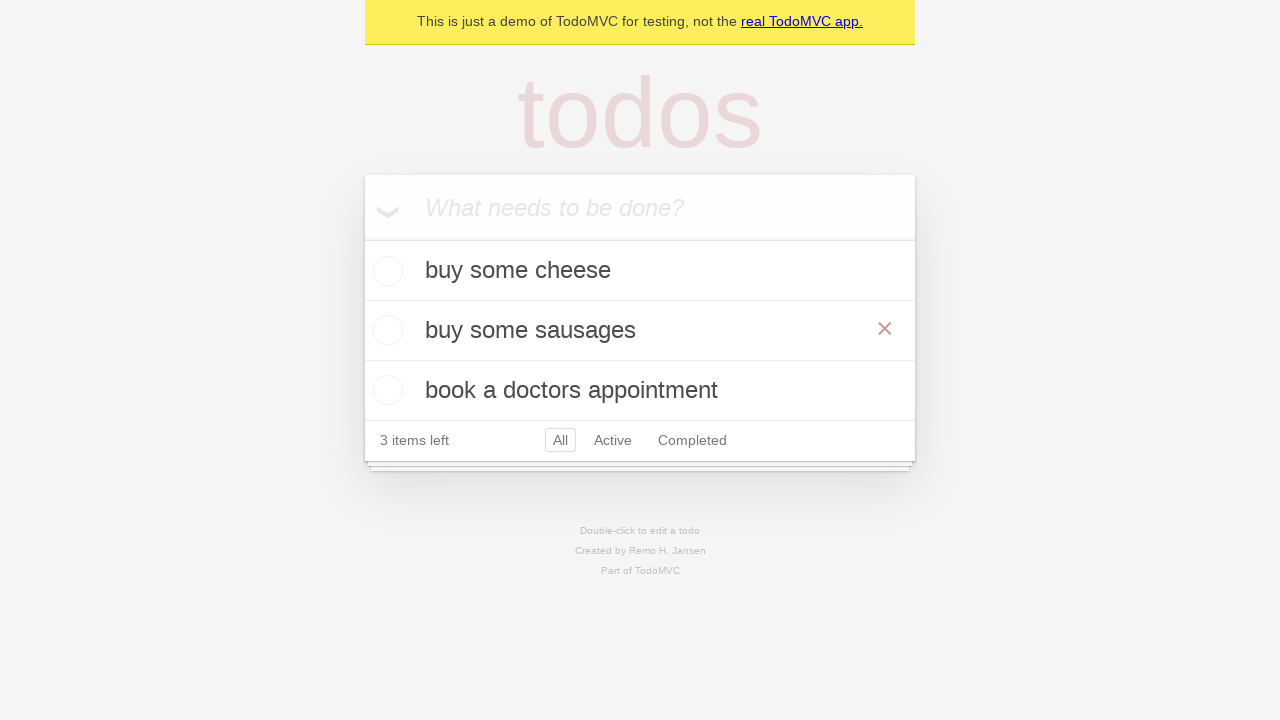

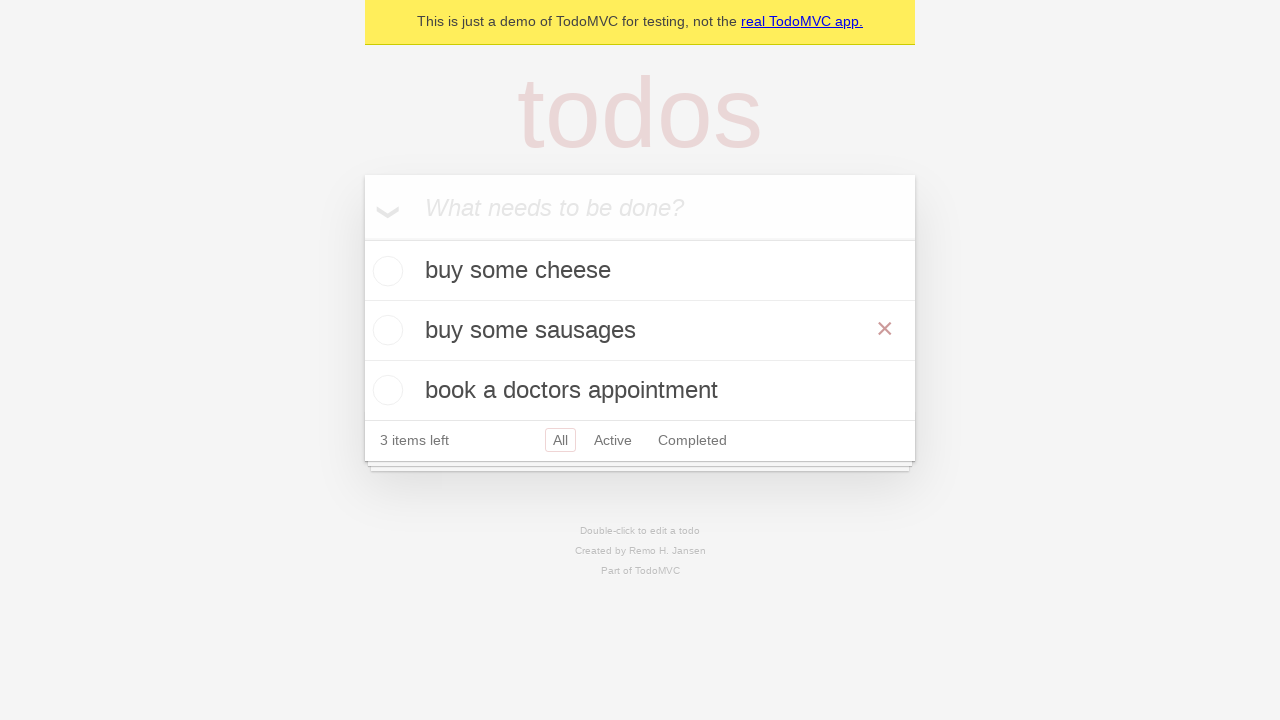